Tests interaction with form elements by navigating to Basic Elements page, scrolling, and attempting to fill a disabled input field

Starting URL: http://automationbykrishna.com/

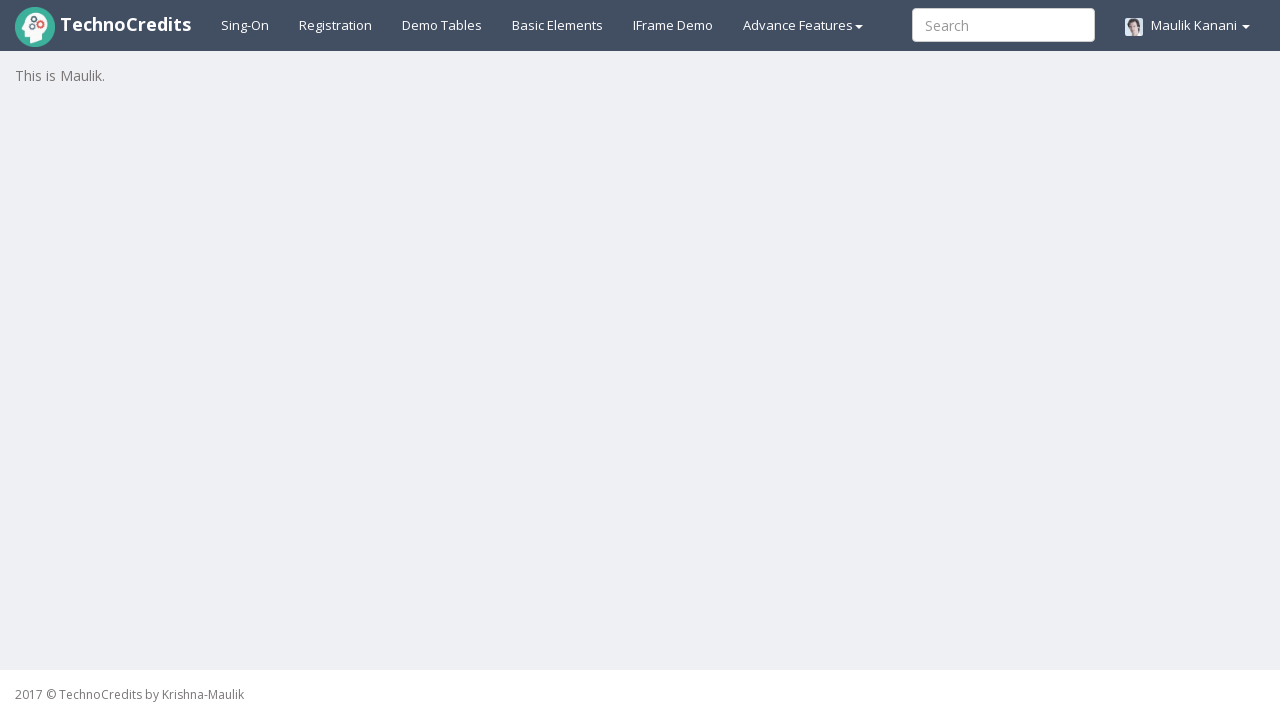

Clicked on Basic Elements link at (558, 25) on xpath=//a[text()='Basic Elements']
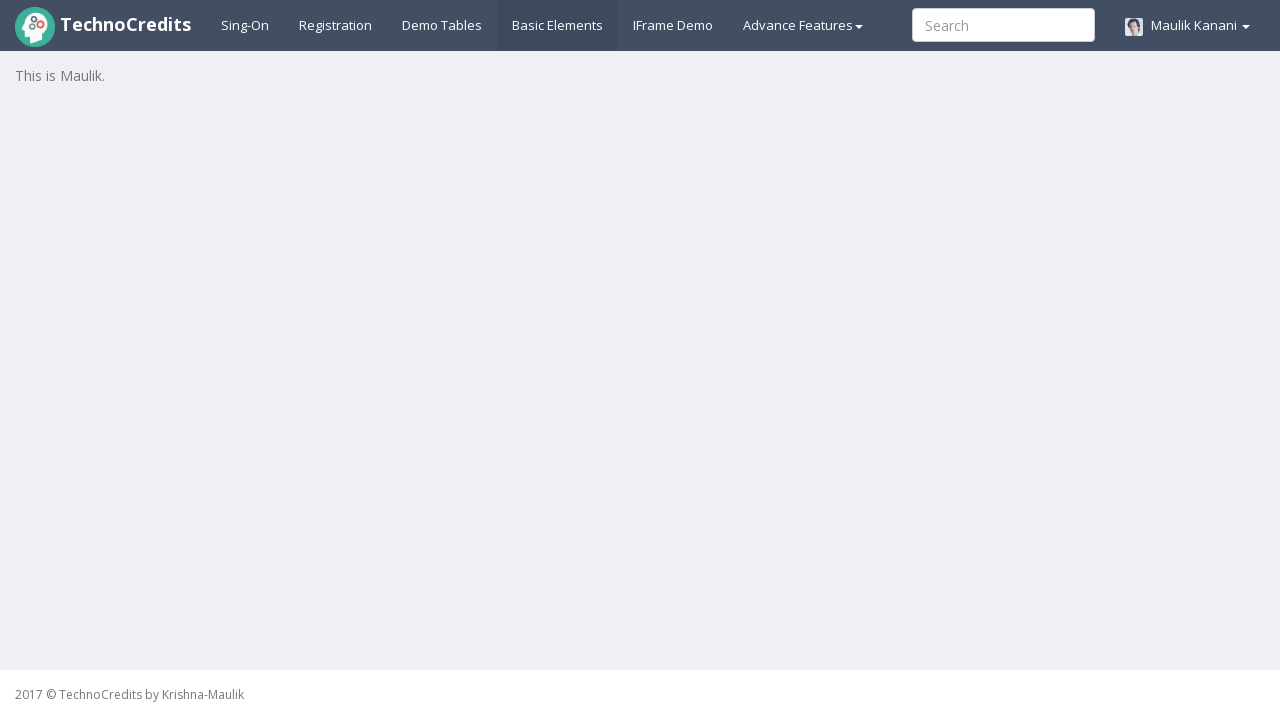

Waited 2 seconds for page to load
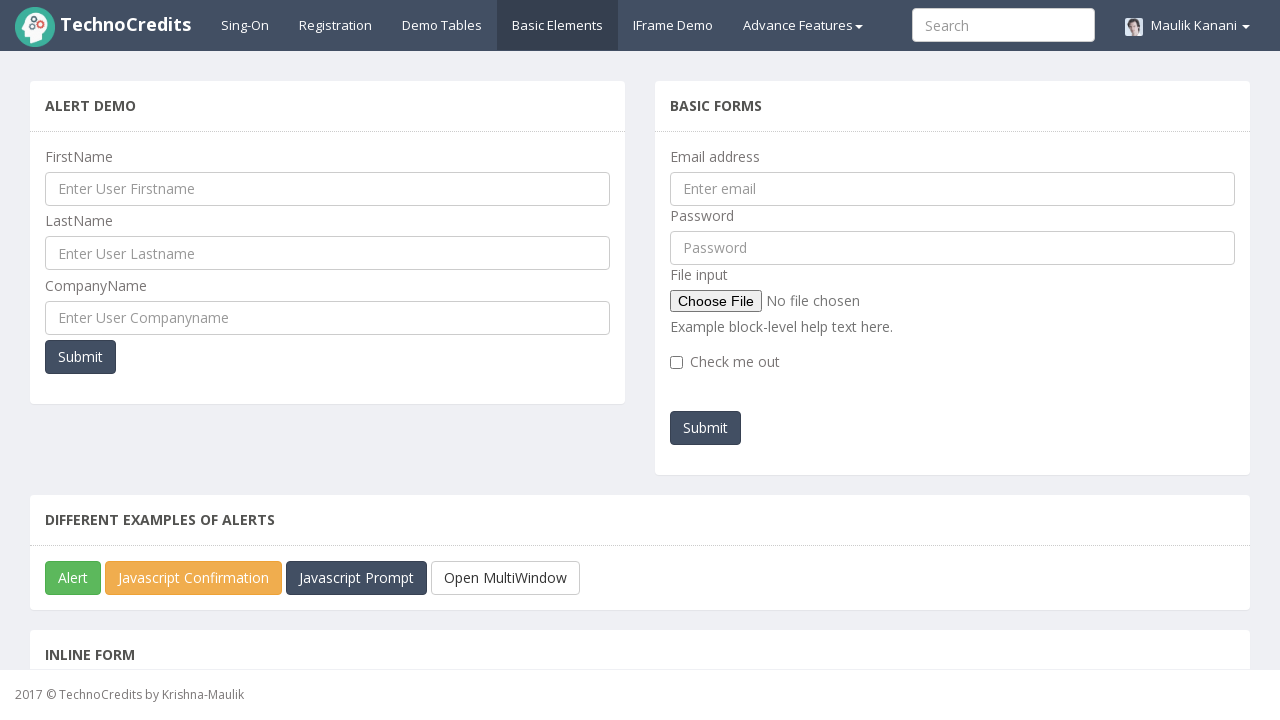

Scrolled down by 650 pixels to reveal form elements
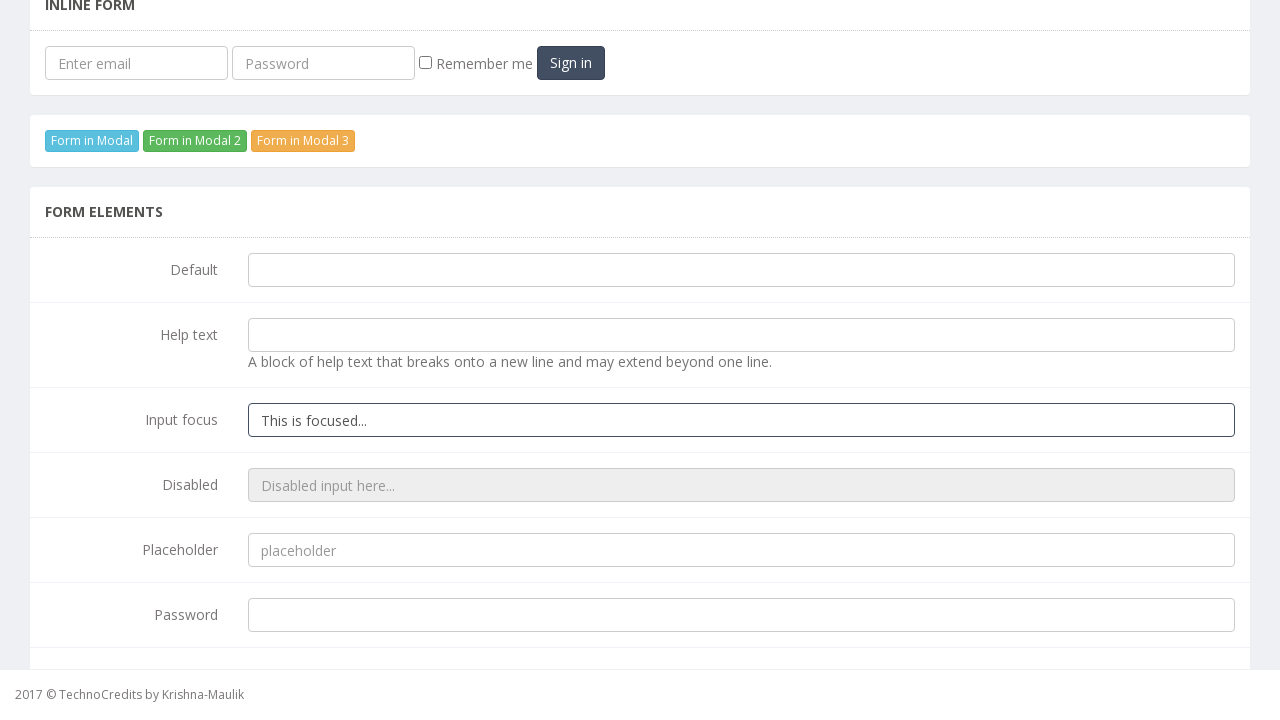

ElementNotInteractableException caught - disabled input field cannot be filled as expected on //input[contains(@placeholder,'Disabled')]
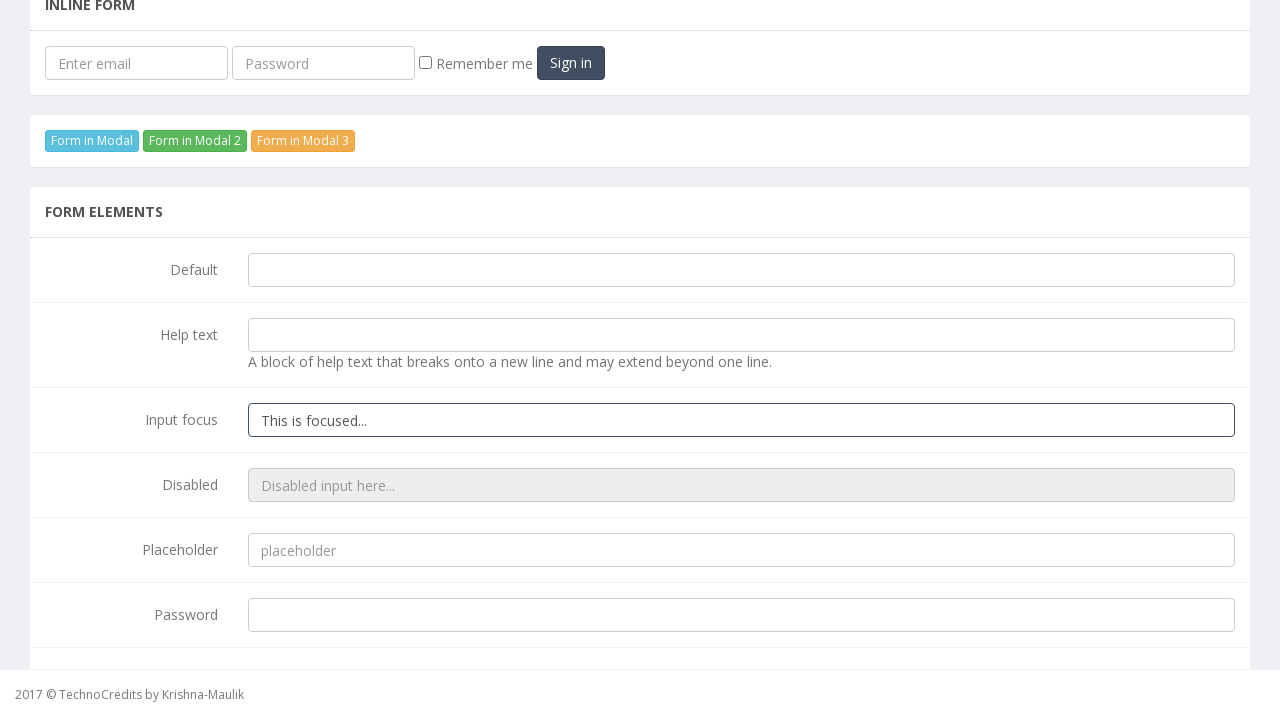

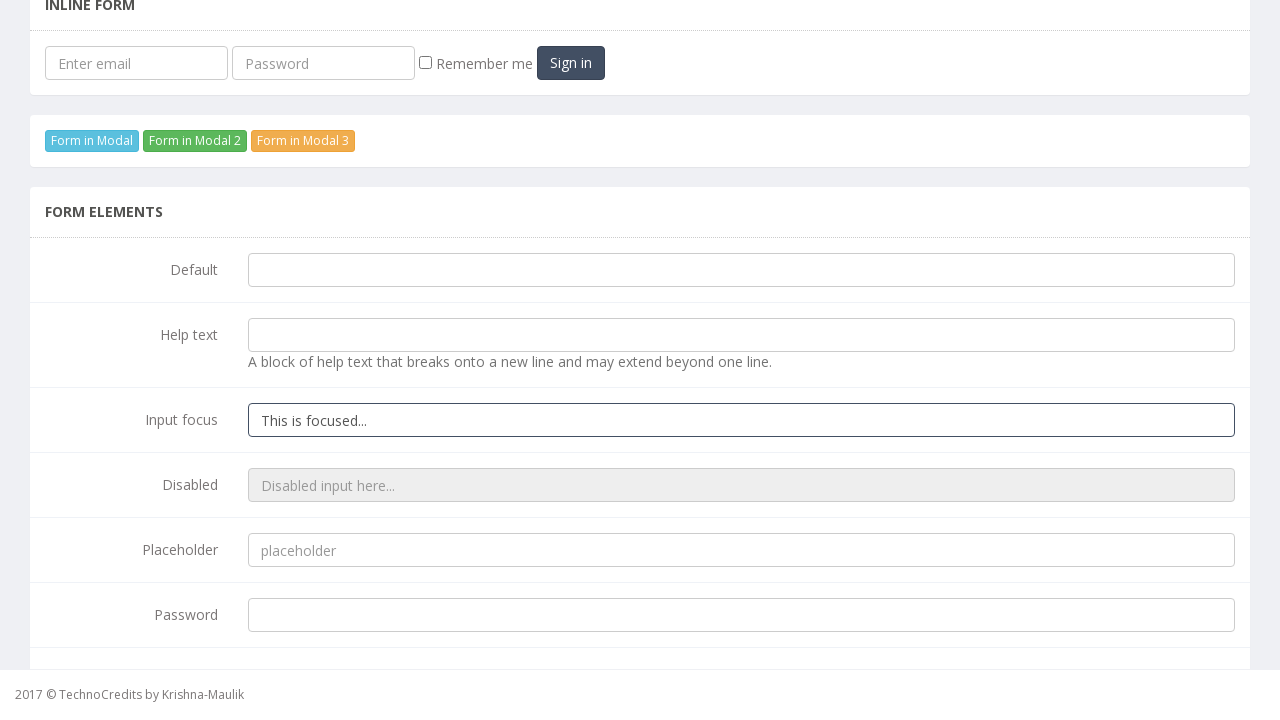